Tests interaction with a Books PWA application by locating elements within a shadow DOM (book-app web component), reading description text, and filling a search input field with a search term.

Starting URL: https://books-pwakit.appspot.com/

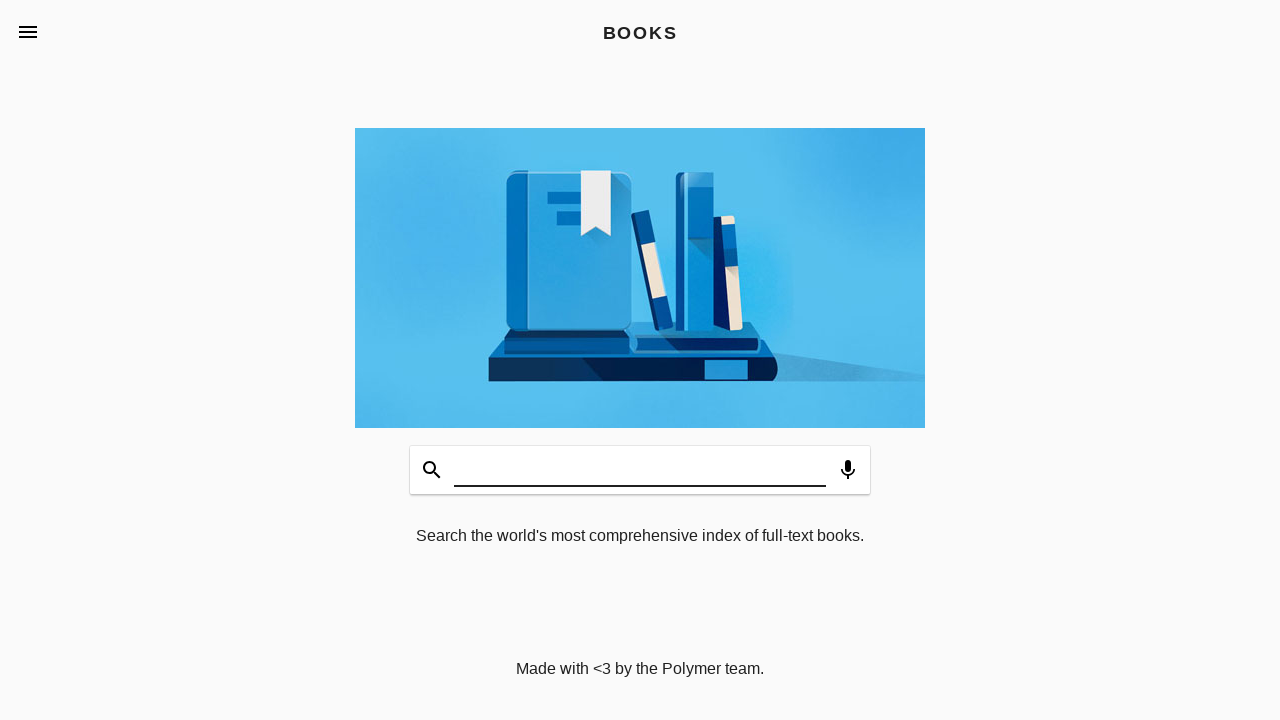

Waited for book-app component to load
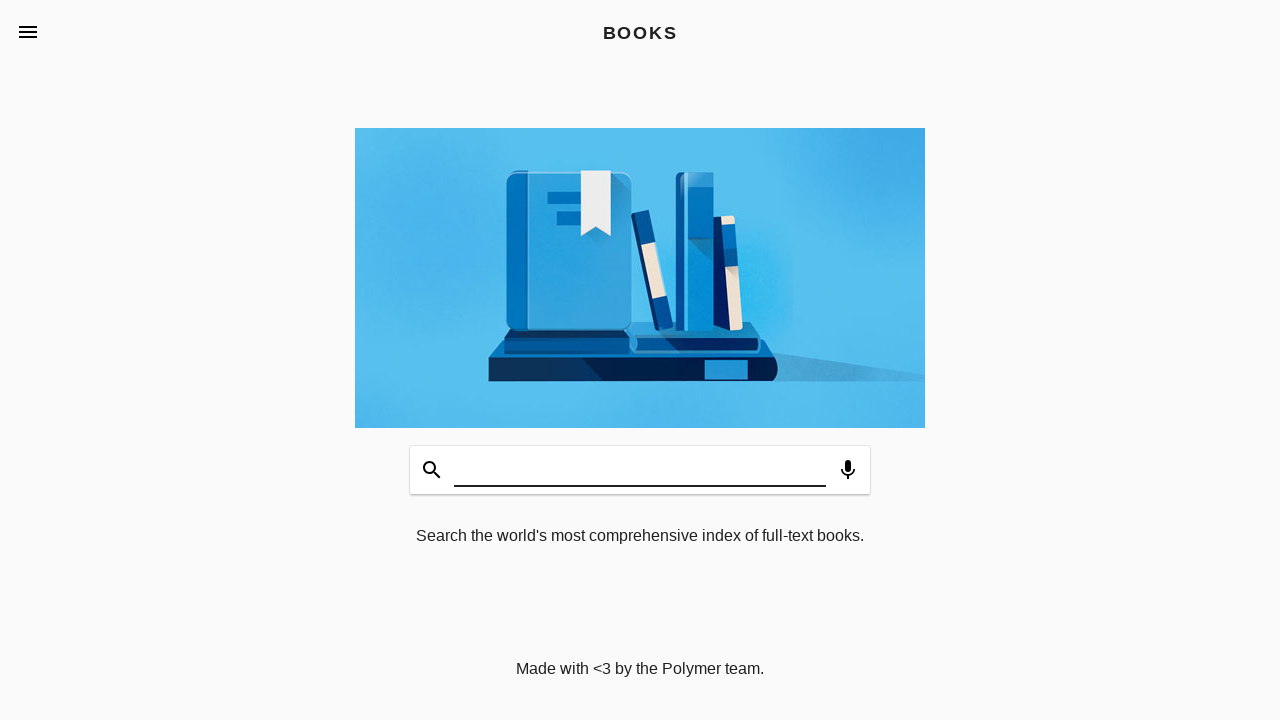

Retrieved books description text from shadow DOM
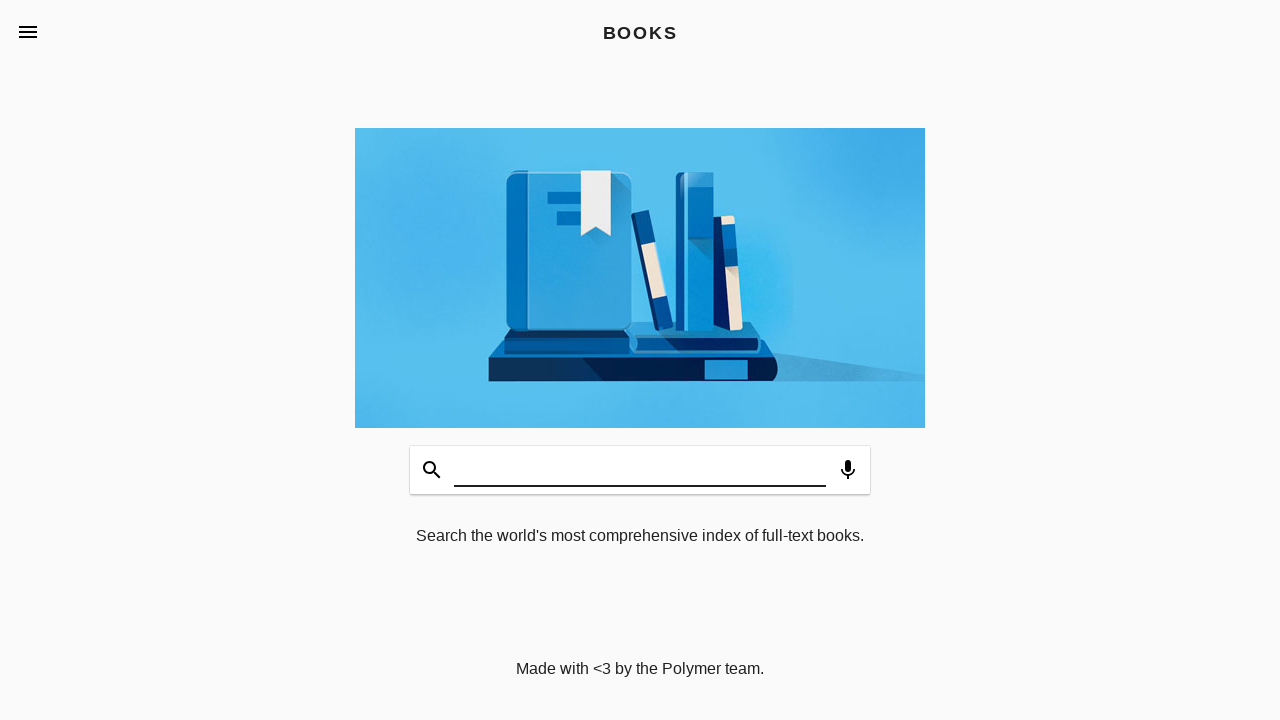

Filled search input field with 'automation' on book-app[apptitle='BOOKS'] #input
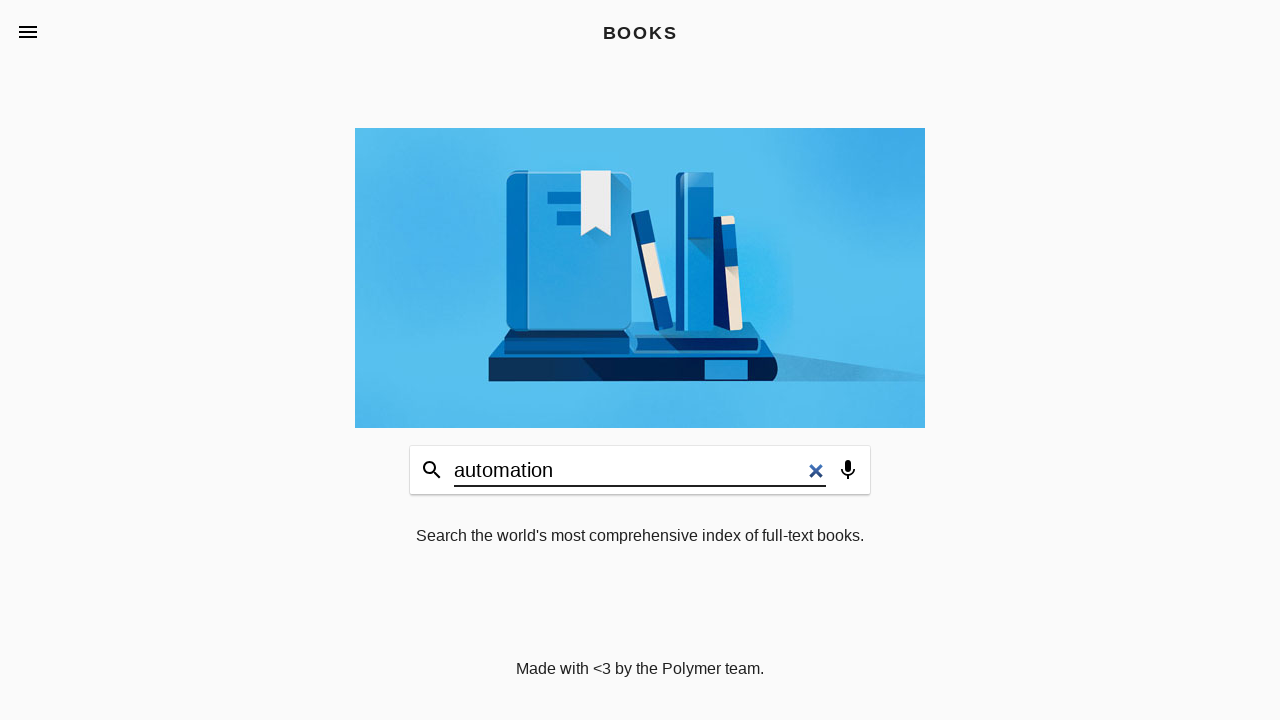

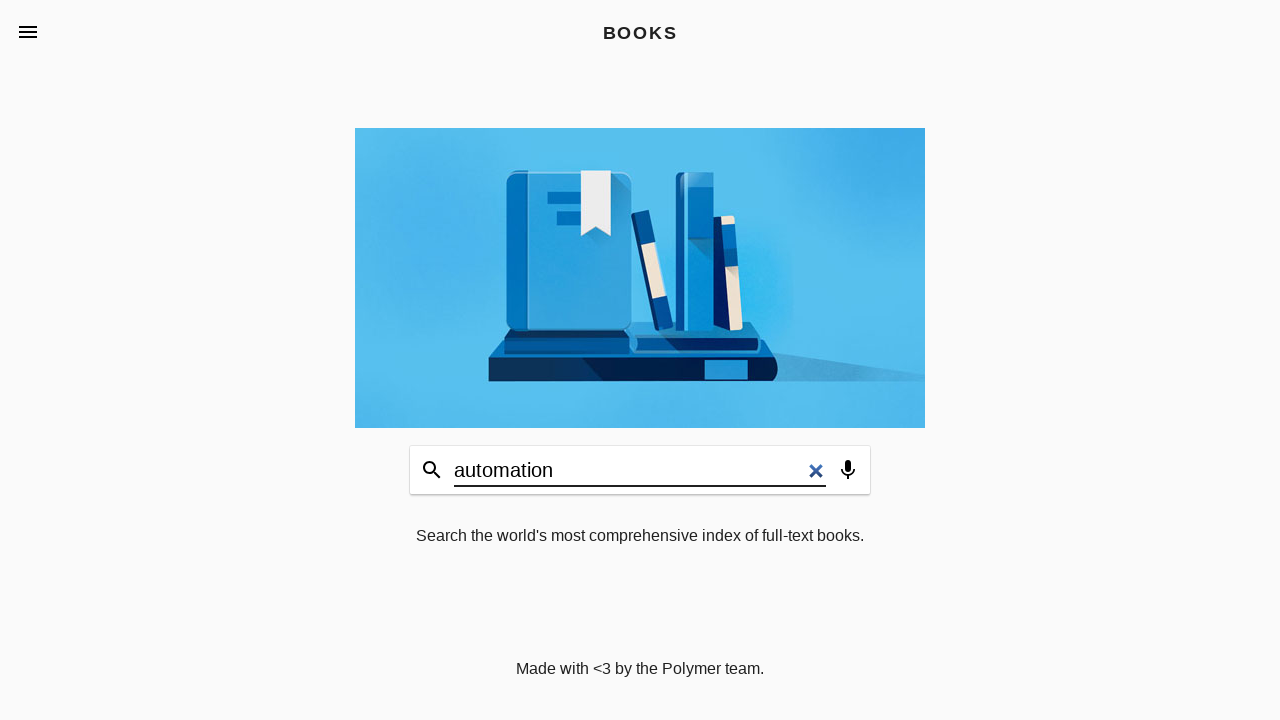